Tests mouse and keyboard interaction by performing click-and-hold action combined with shift key and typing text

Starting URL: https://awesomeqa.com/selenium/mouse_interaction.html

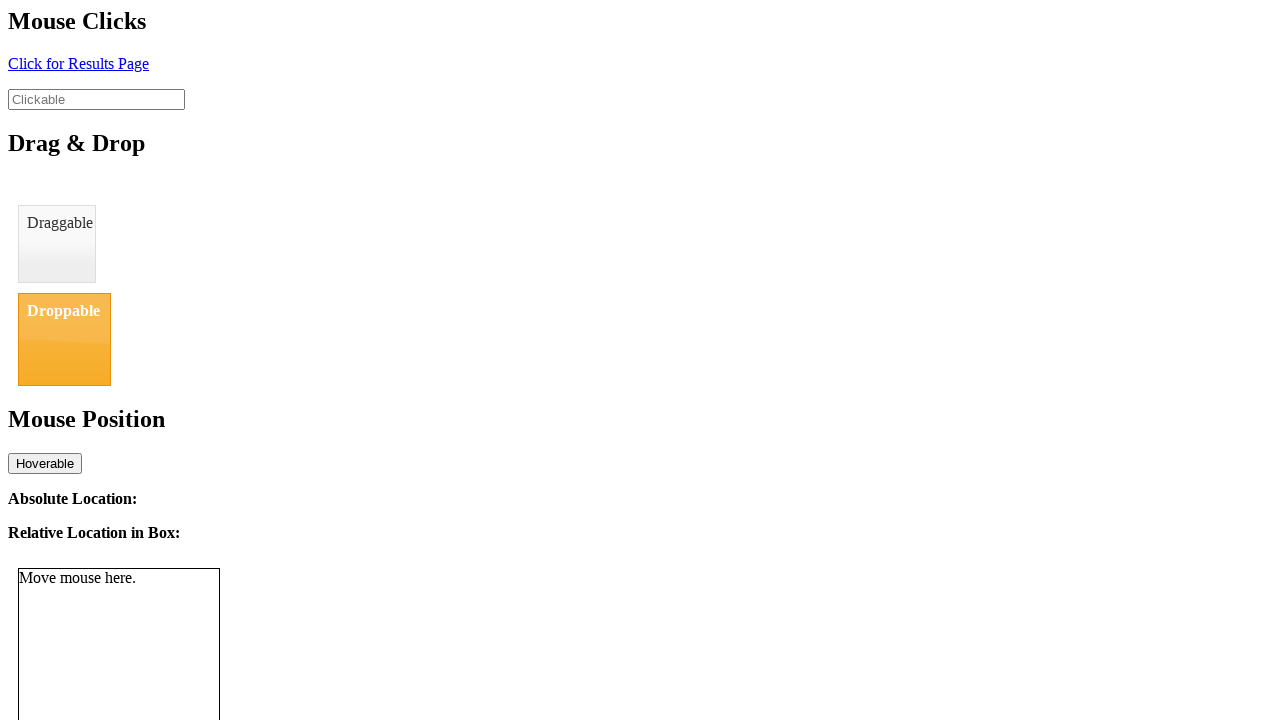

Navigated to mouse interaction test page
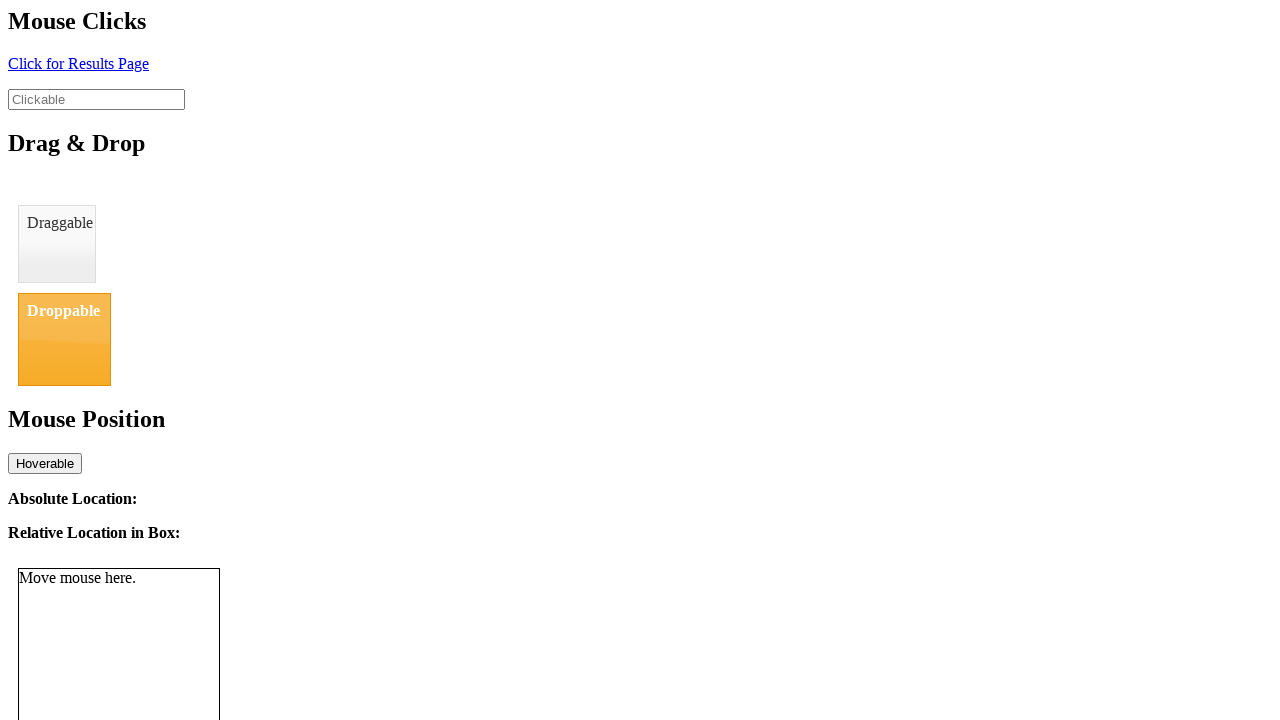

Located clickable element with ID 'clickable'
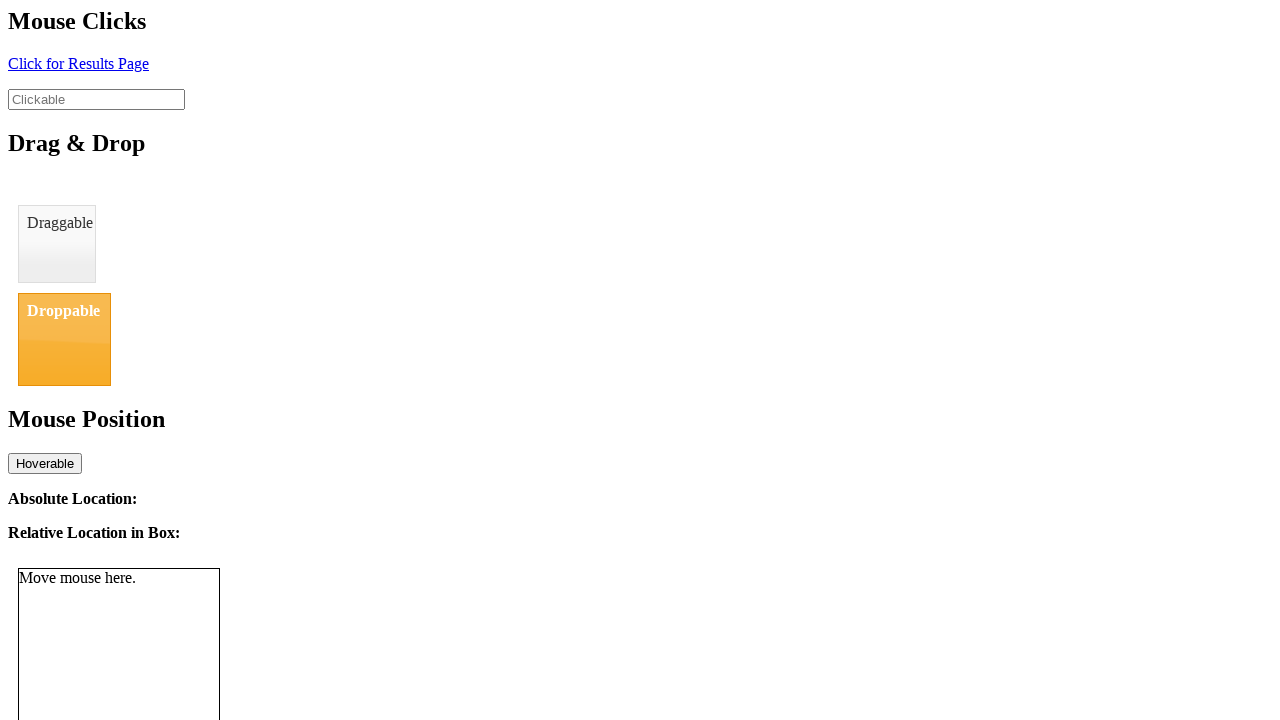

Pressed Shift key down
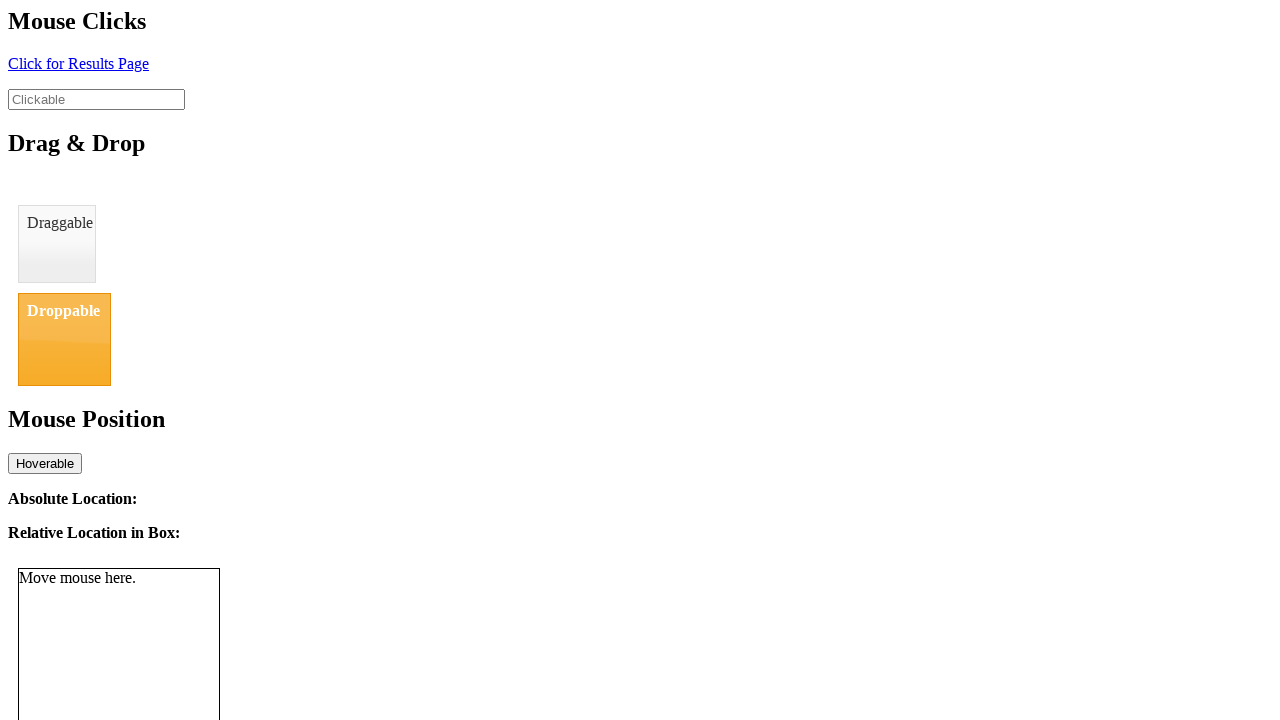

Clicked element with Shift modifier key held at (96, 99) on #clickable
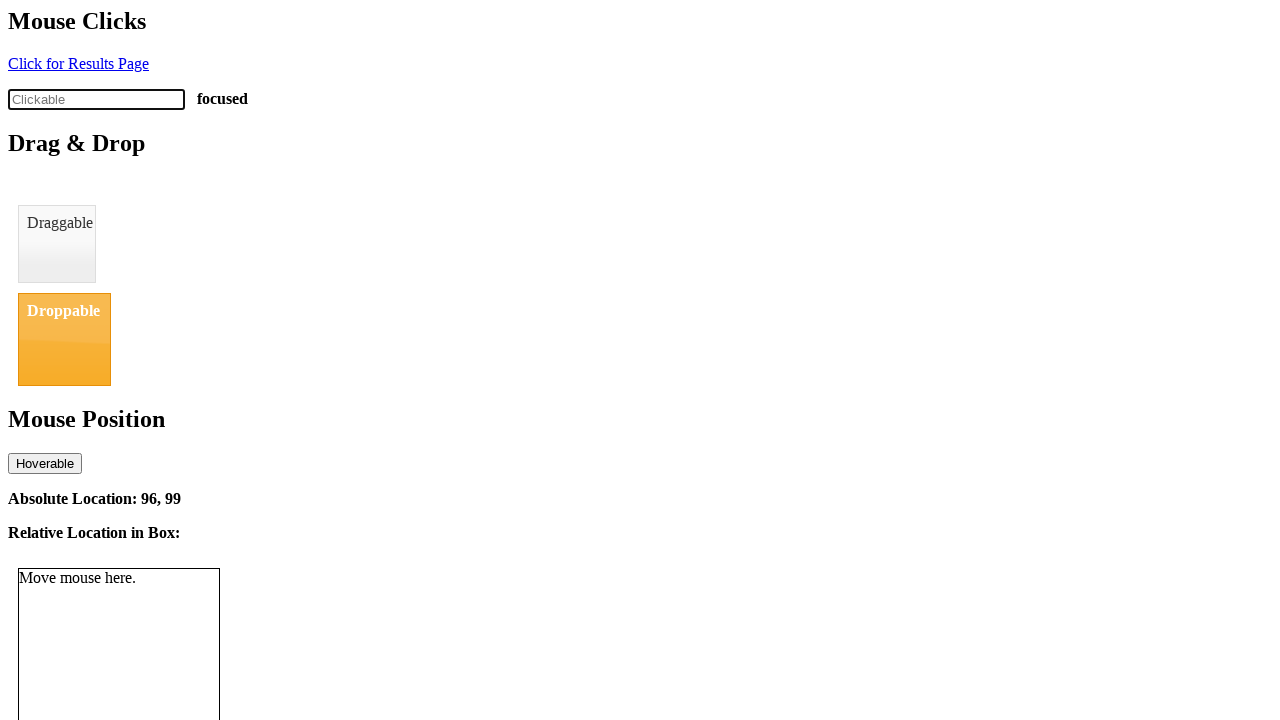

Typed 'PRAMOD' text while Shift key active
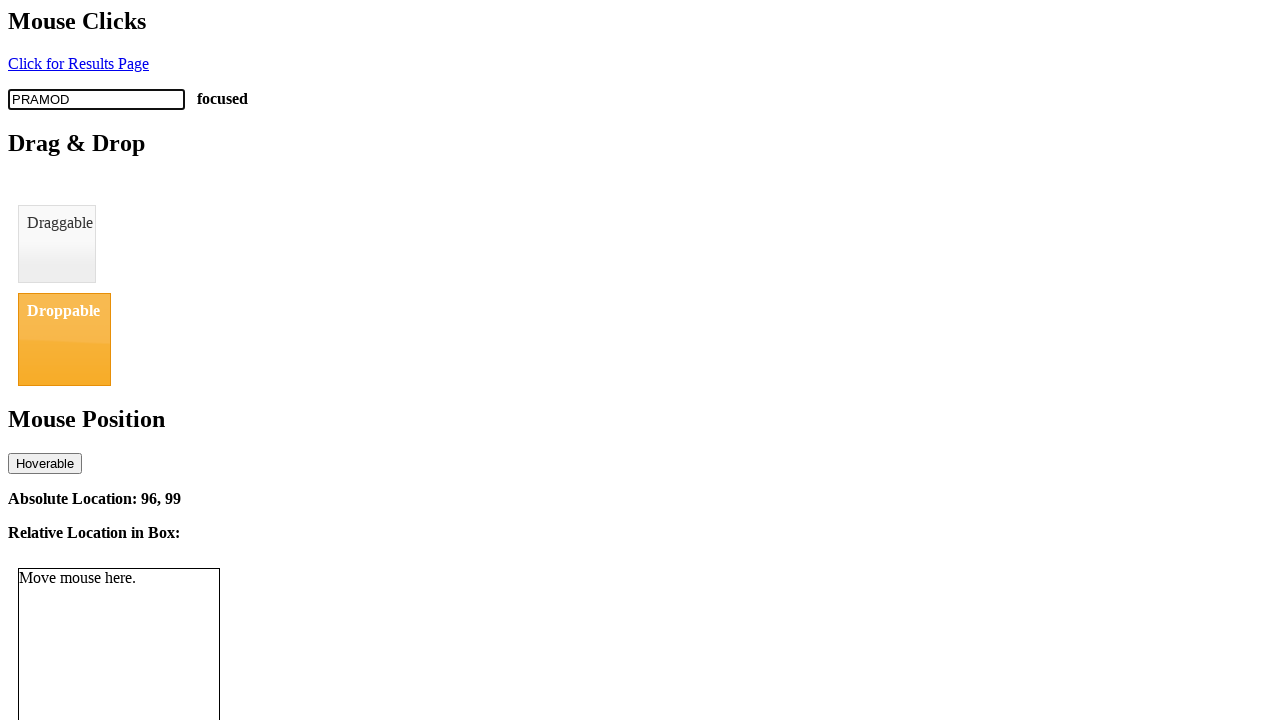

Released Shift key
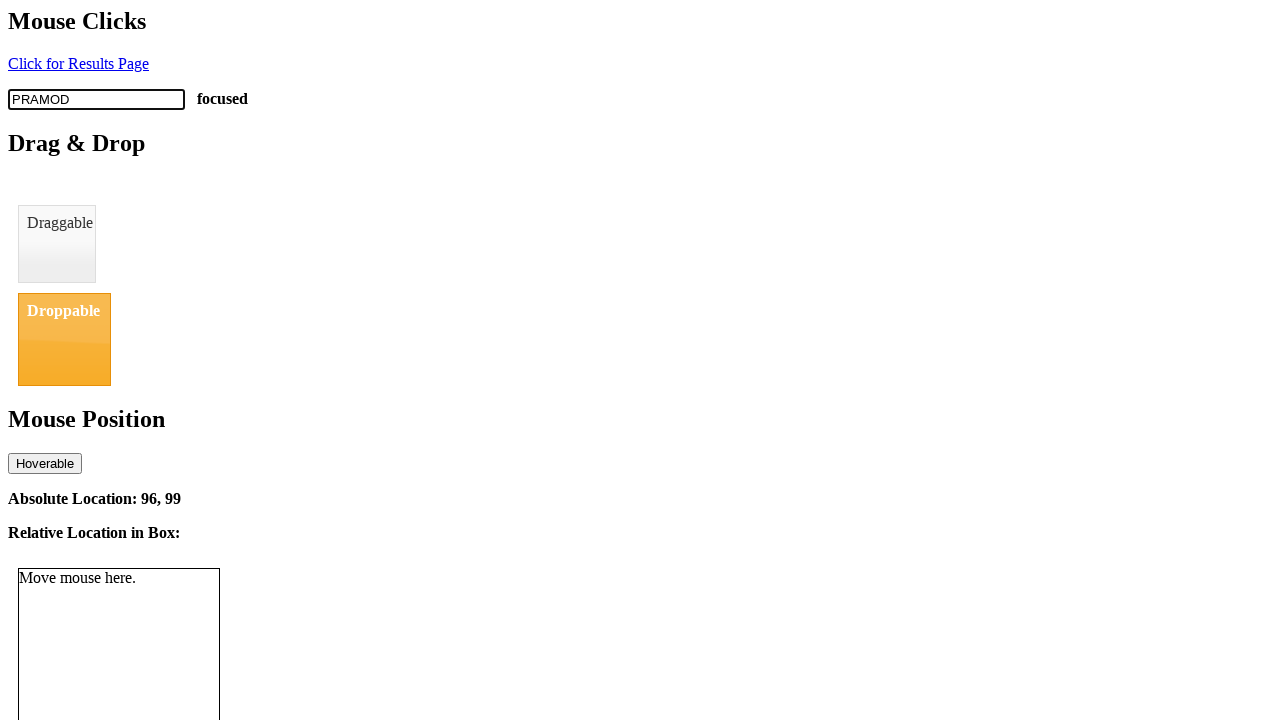

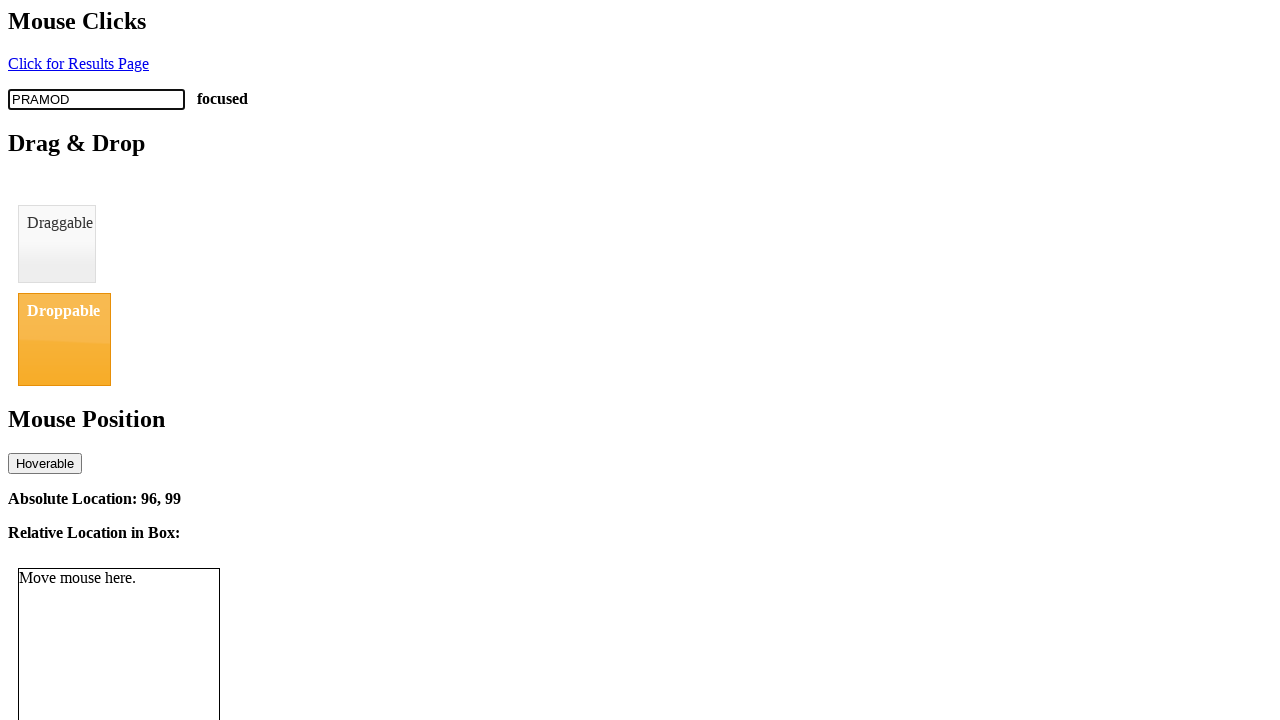